Tests JavaScript alert handling by clicking buttons that trigger different types of alerts (simple alert, confirm dialog, and prompt dialog), then accepting, dismissing, or entering text into them.

Starting URL: https://demoqa.com/alerts

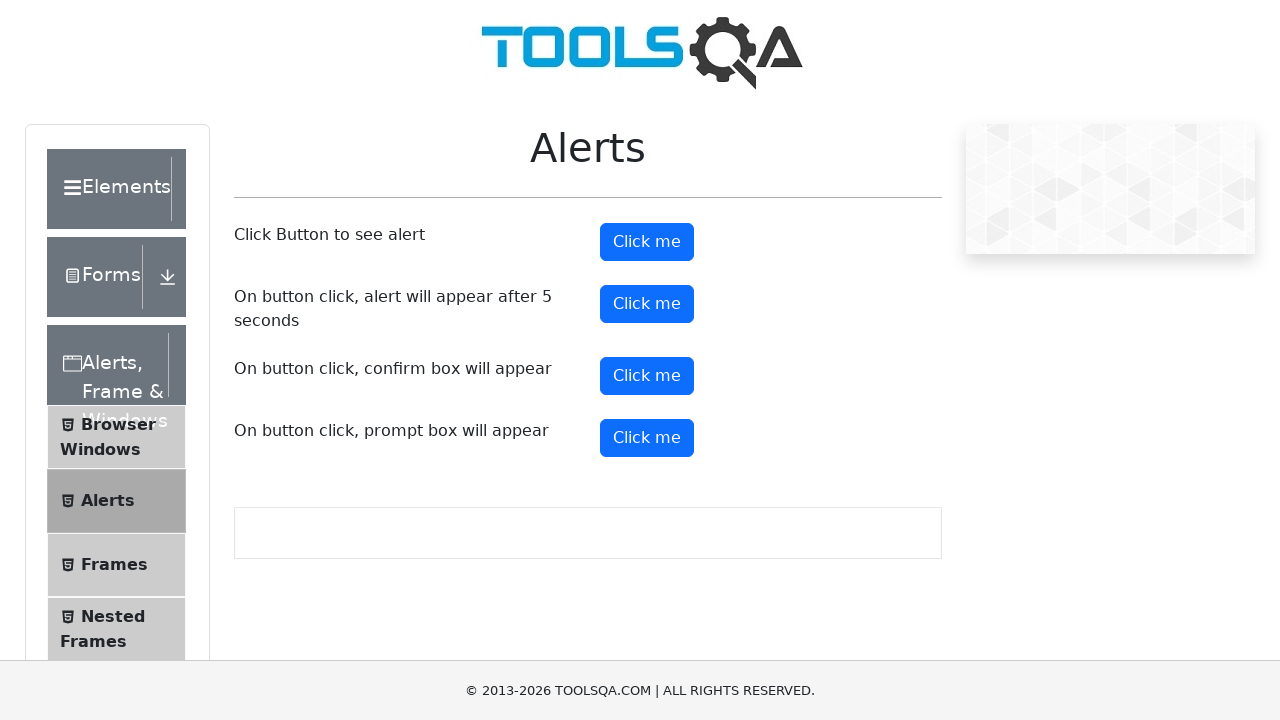

Clicked the alert button to trigger a simple alert at (647, 242) on xpath=//button[@id='alertButton']
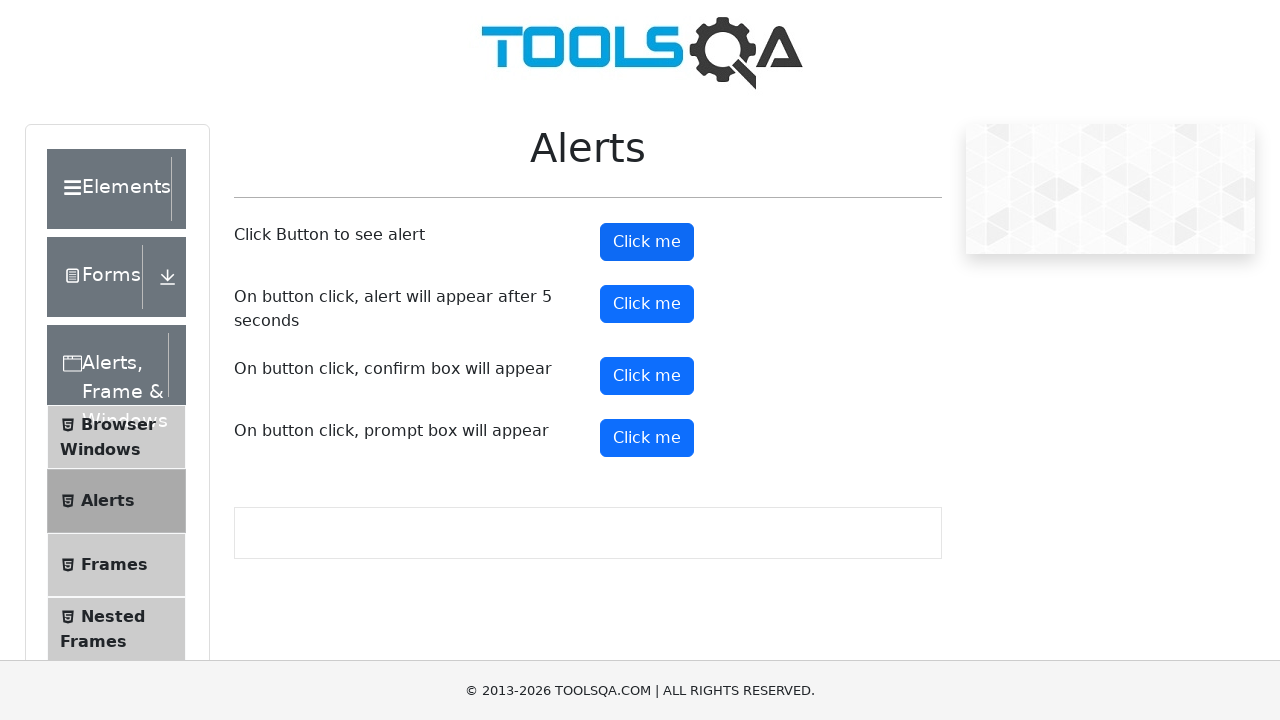

Set up dialog handler to accept the alert
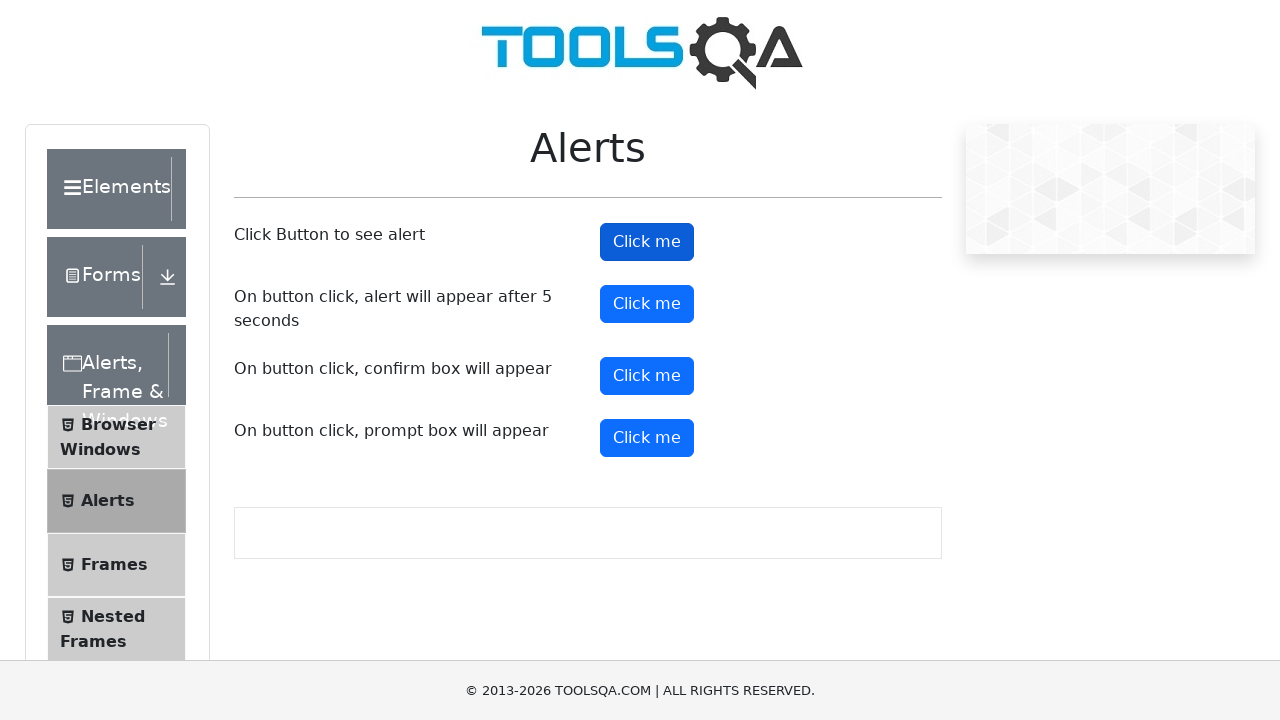

Waited for alert to be processed
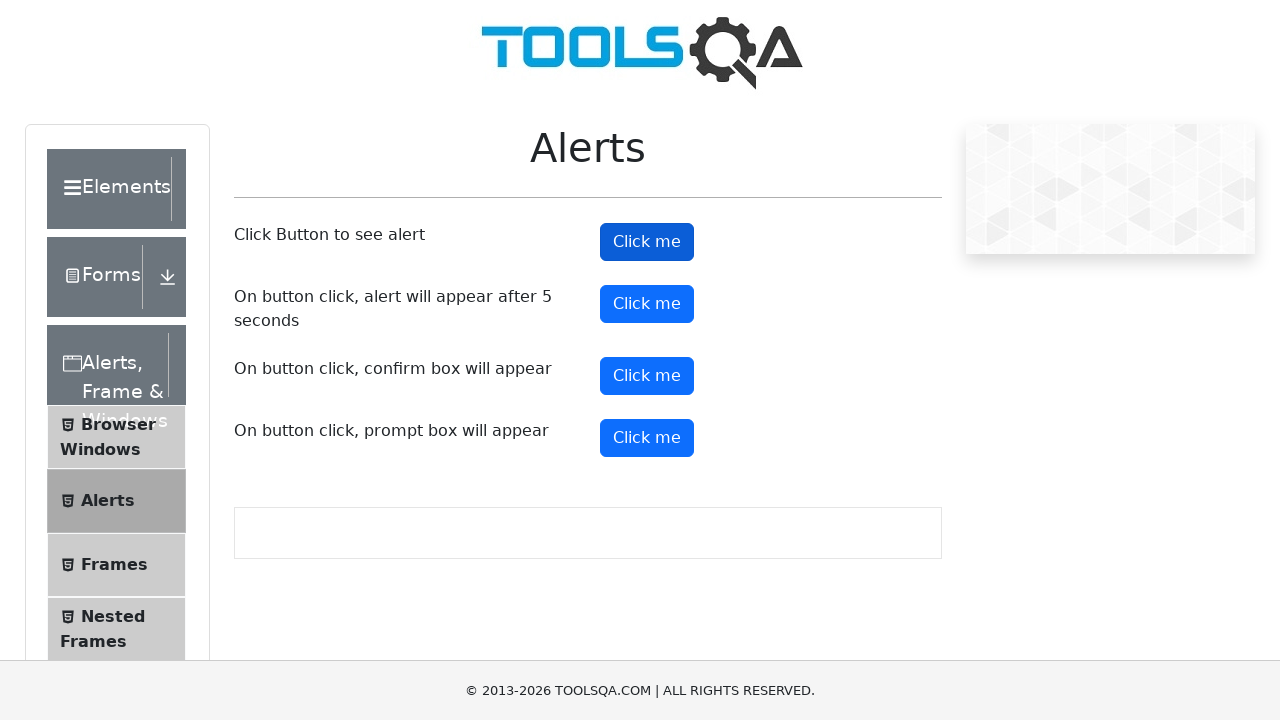

Clicked the confirm button to trigger a confirm dialog at (647, 376) on xpath=//button[@id='confirmButton']
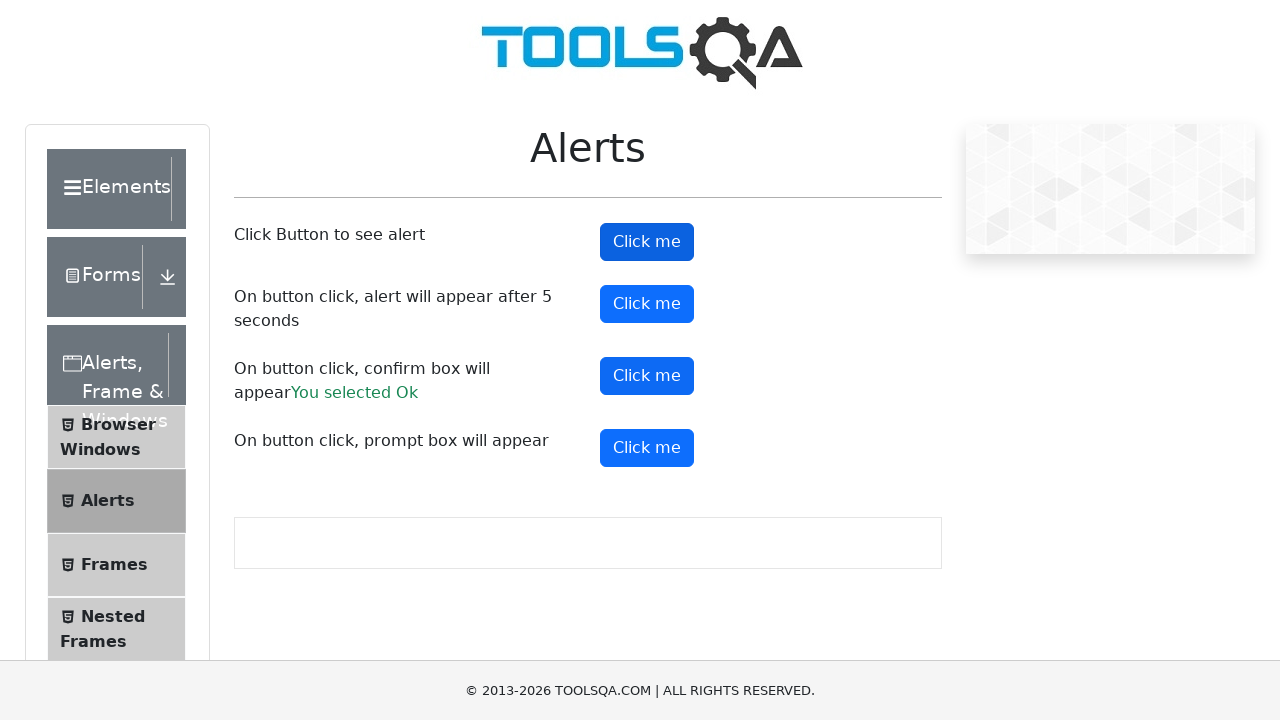

Set up dialog handler to dismiss the confirm dialog
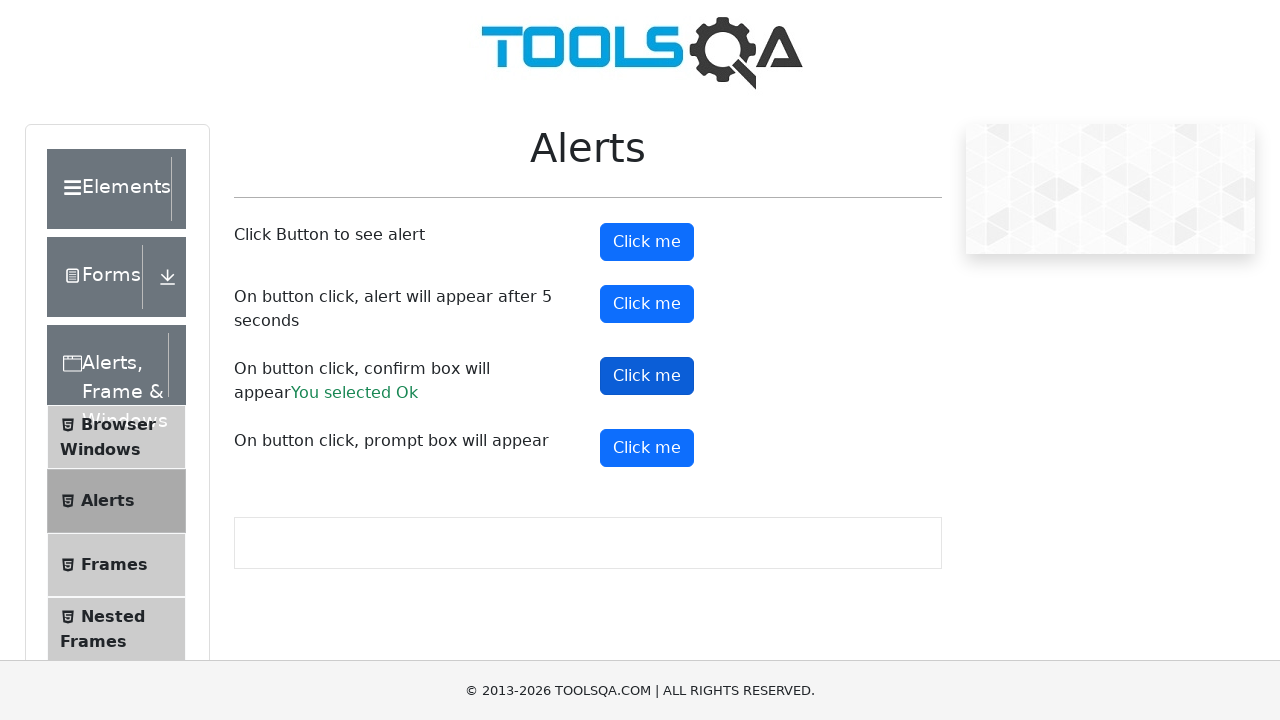

Waited for confirm dialog to be processed
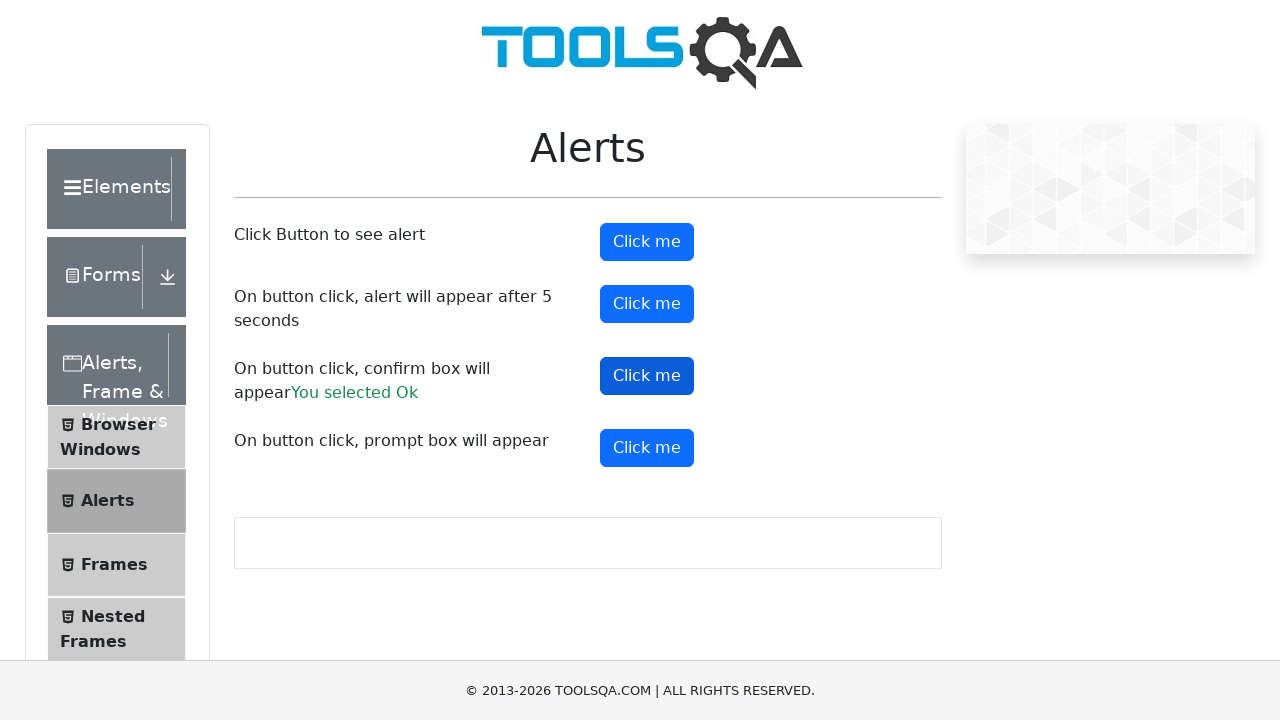

Clicked the prompt button to trigger a prompt dialog at (647, 448) on xpath=//button[@id='promtButton']
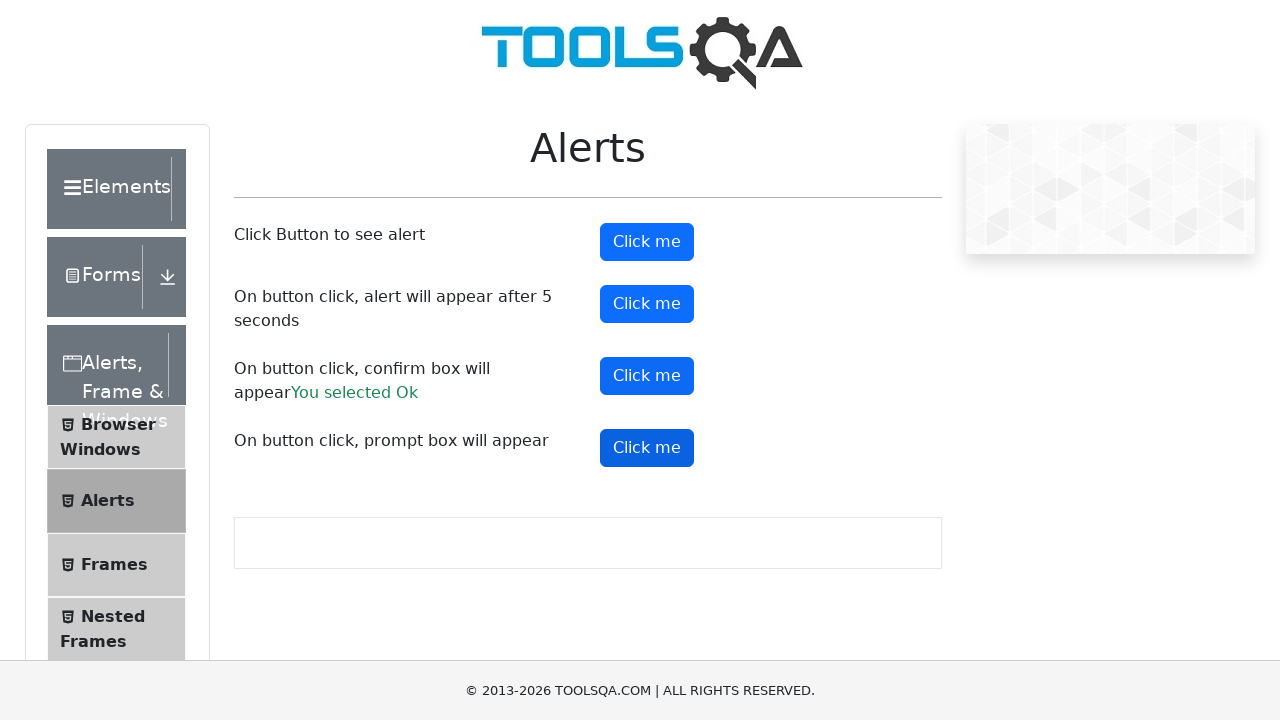

Set up dialog handler to accept the prompt dialog and enter 'Poojitha'
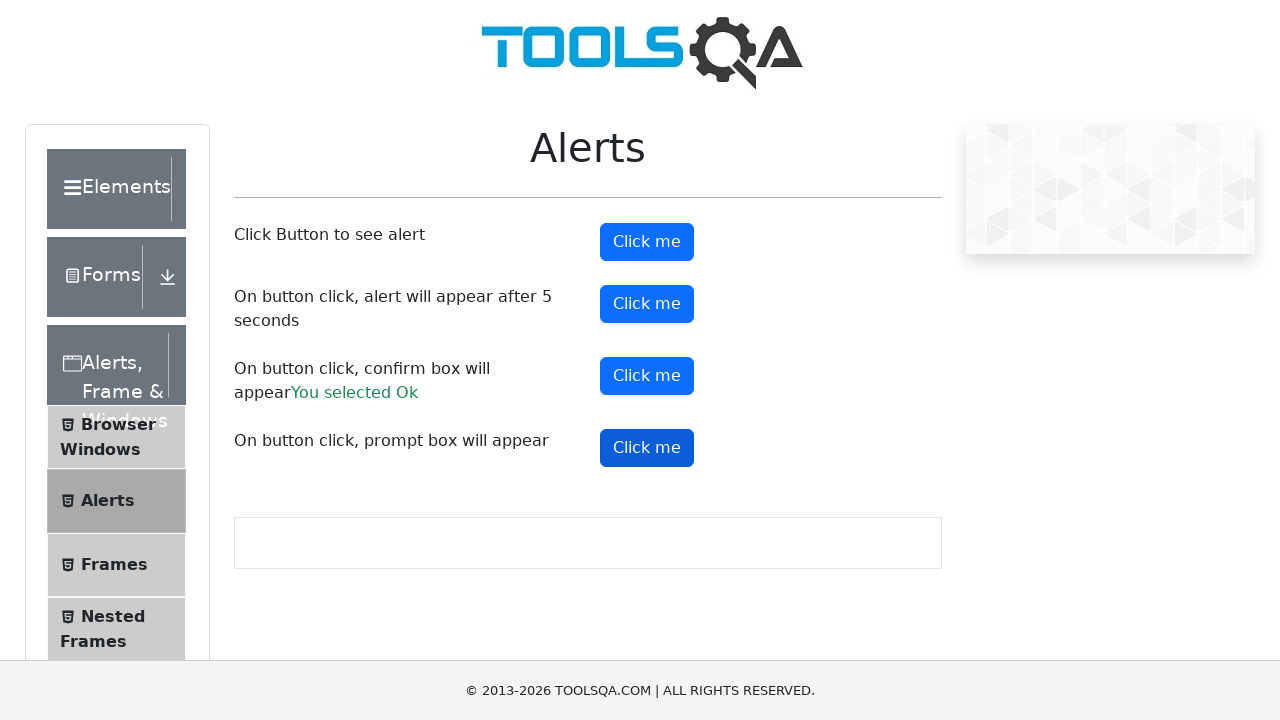

Waited for prompt dialog to be processed
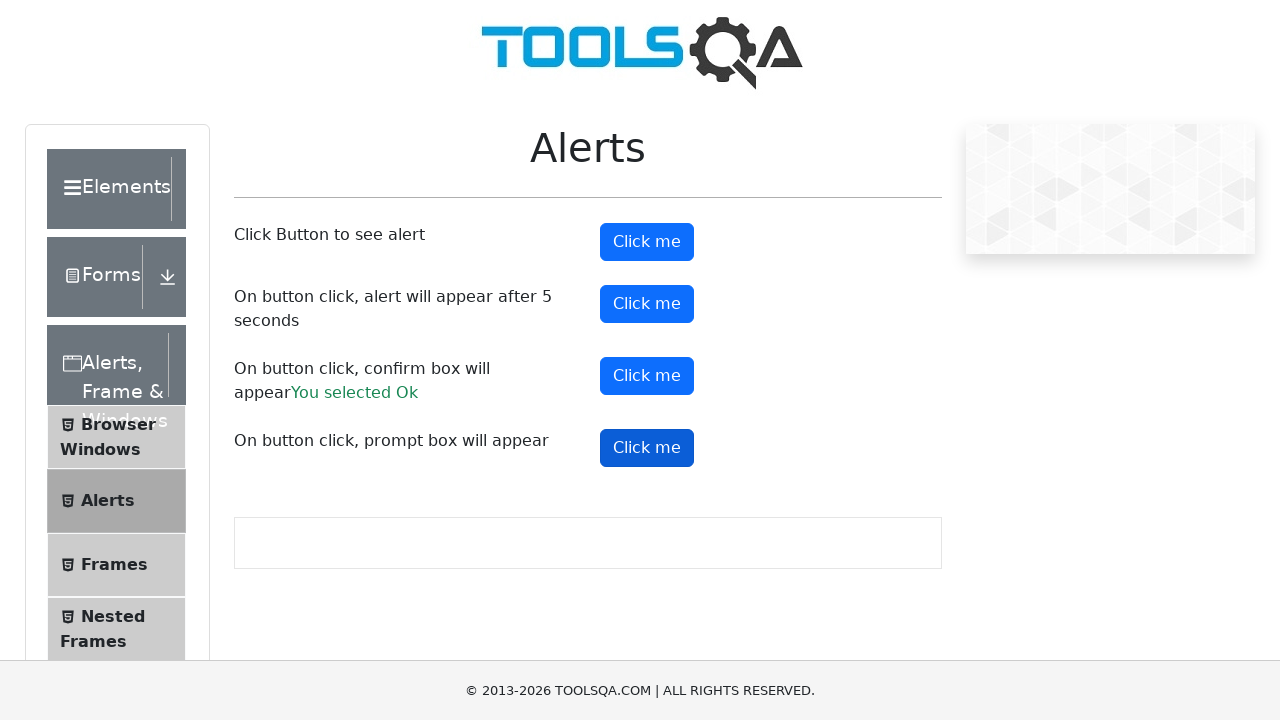

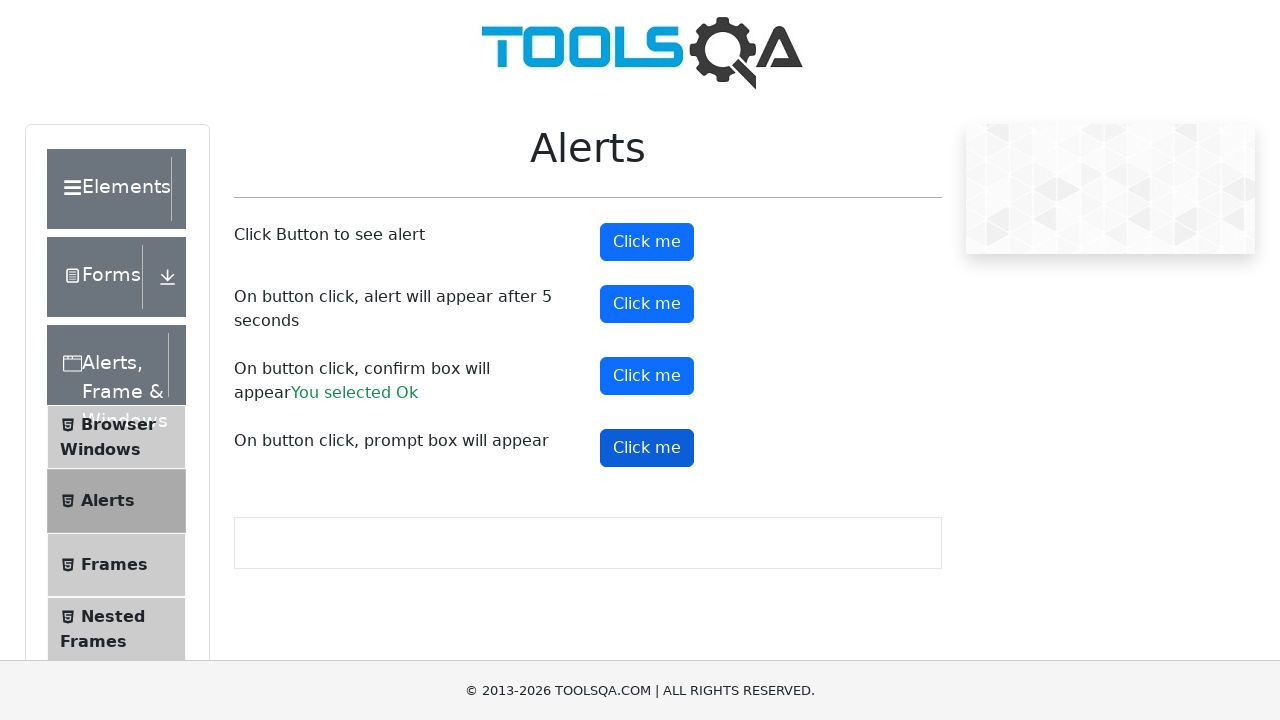